Navigates to example.com, finds the first anchor link on the page, and clicks it to navigate to the linked page.

Starting URL: https://example.com

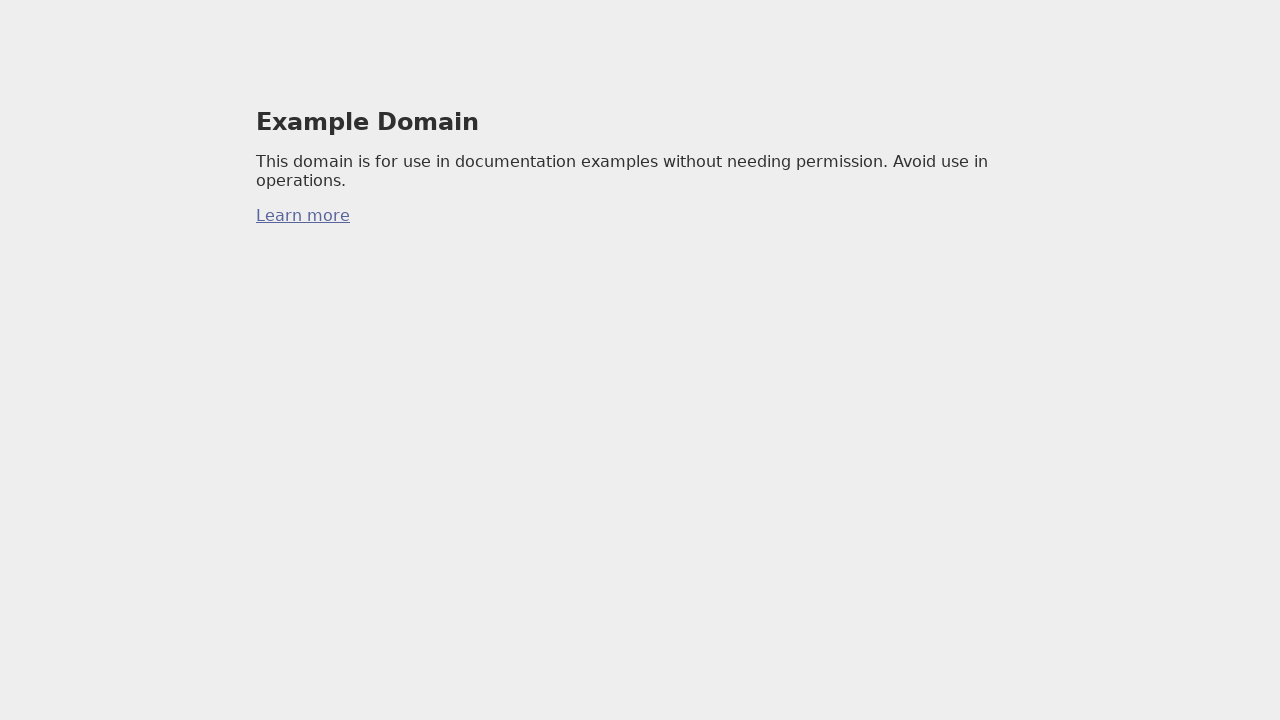

Navigated to https://example.com
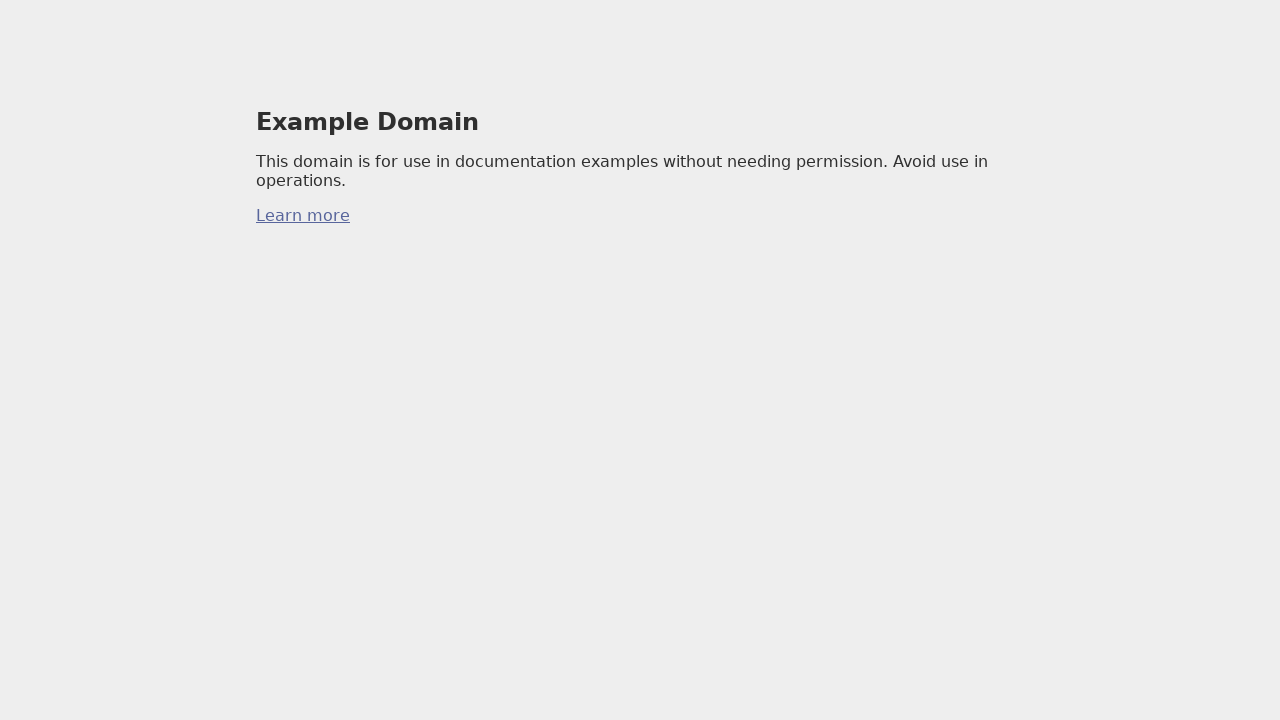

Found the first anchor link on the page
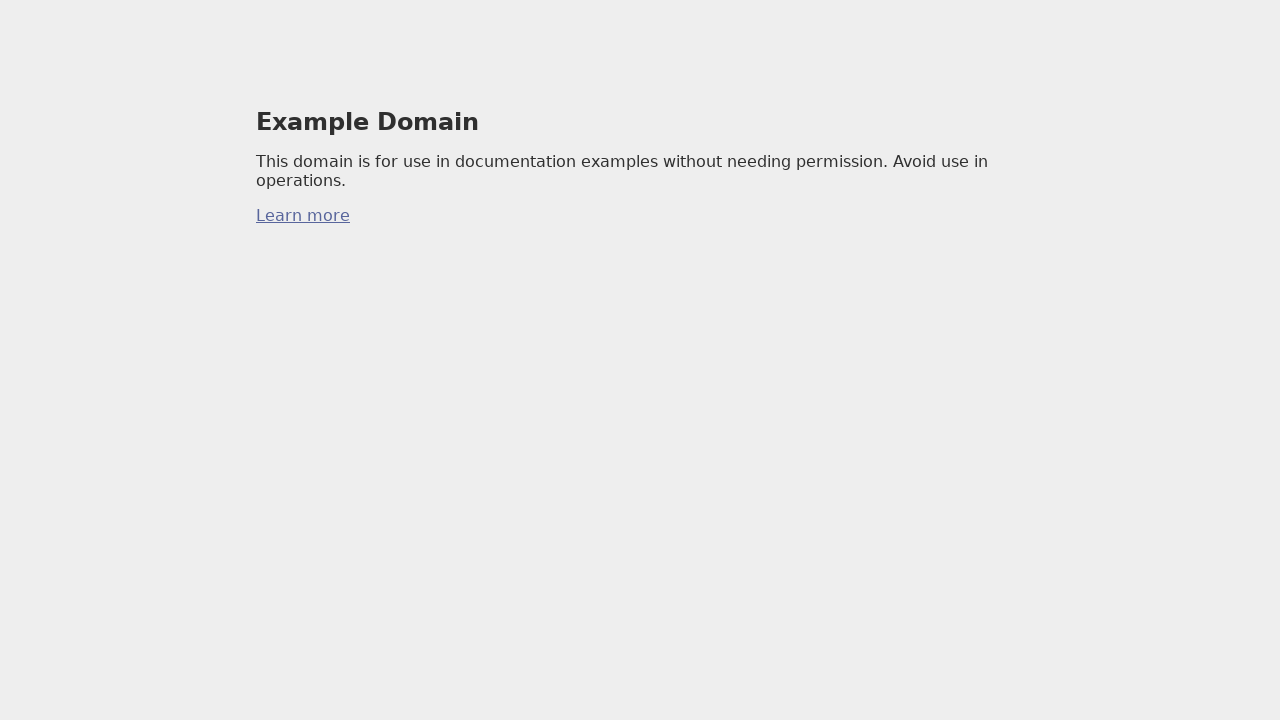

Clicked the first anchor link
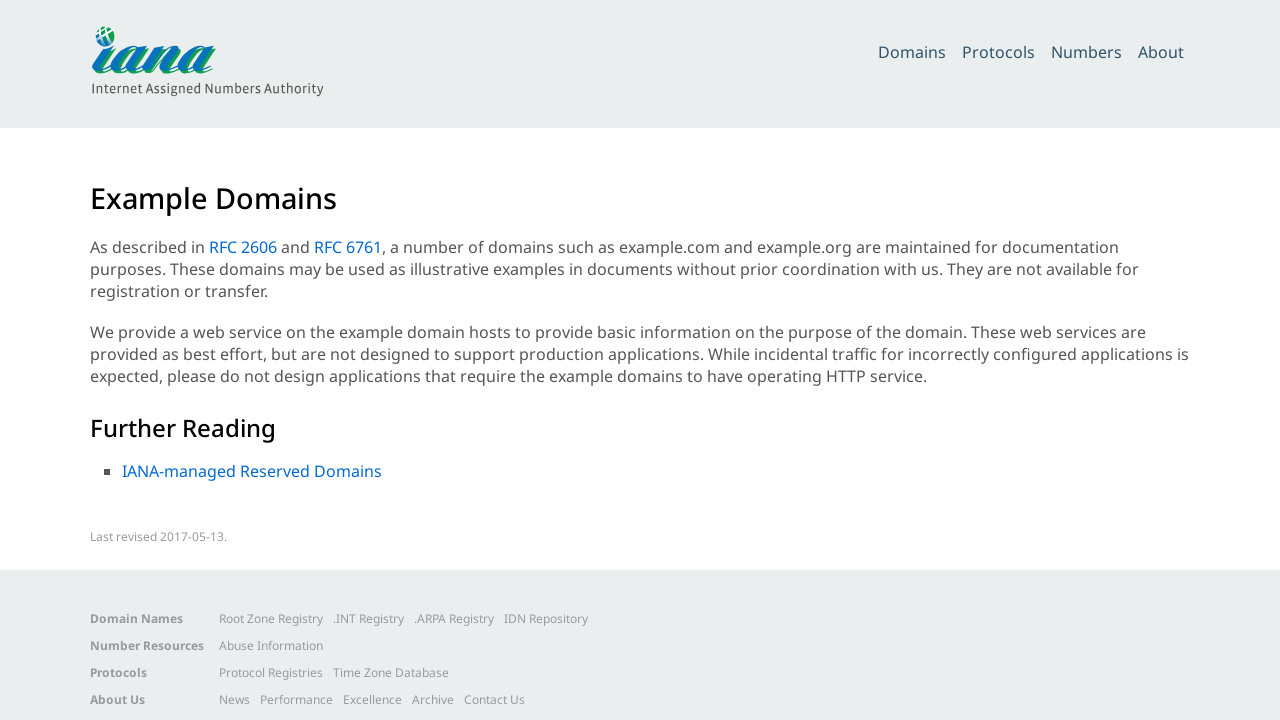

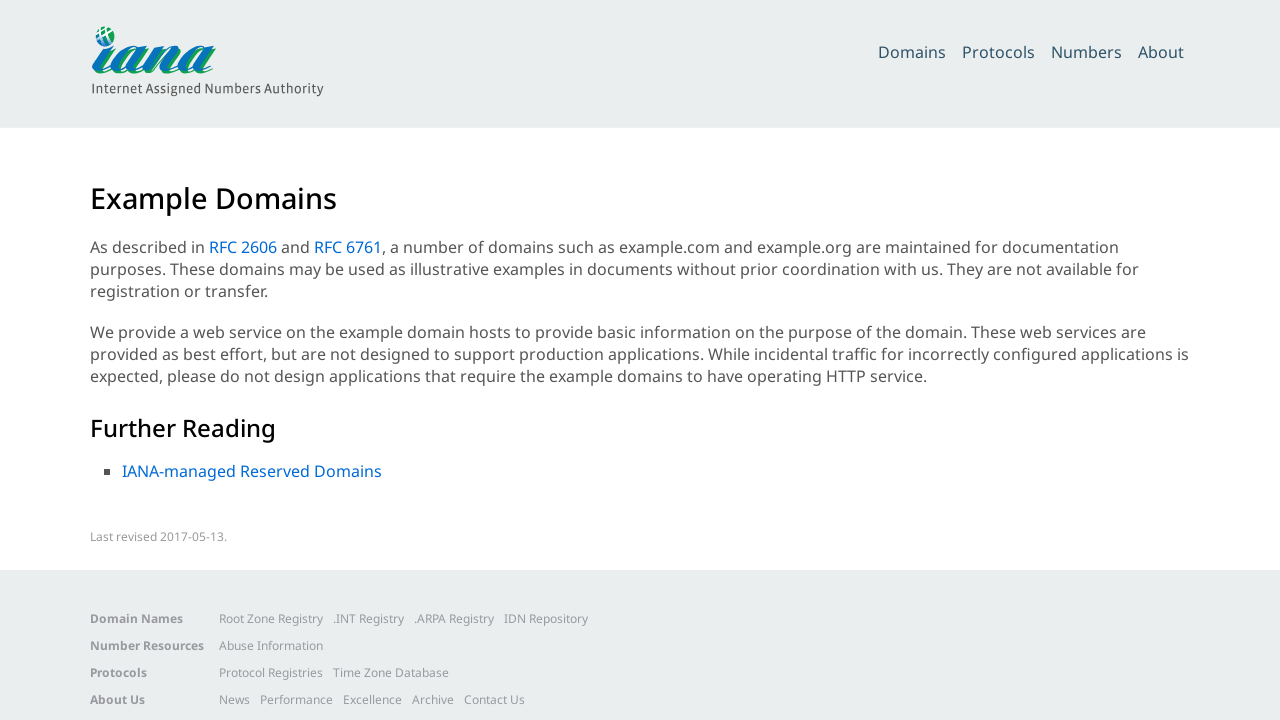